Tests last name format validation by entering invalid numeric characters

Starting URL: https://politrip.com/account/sign-up

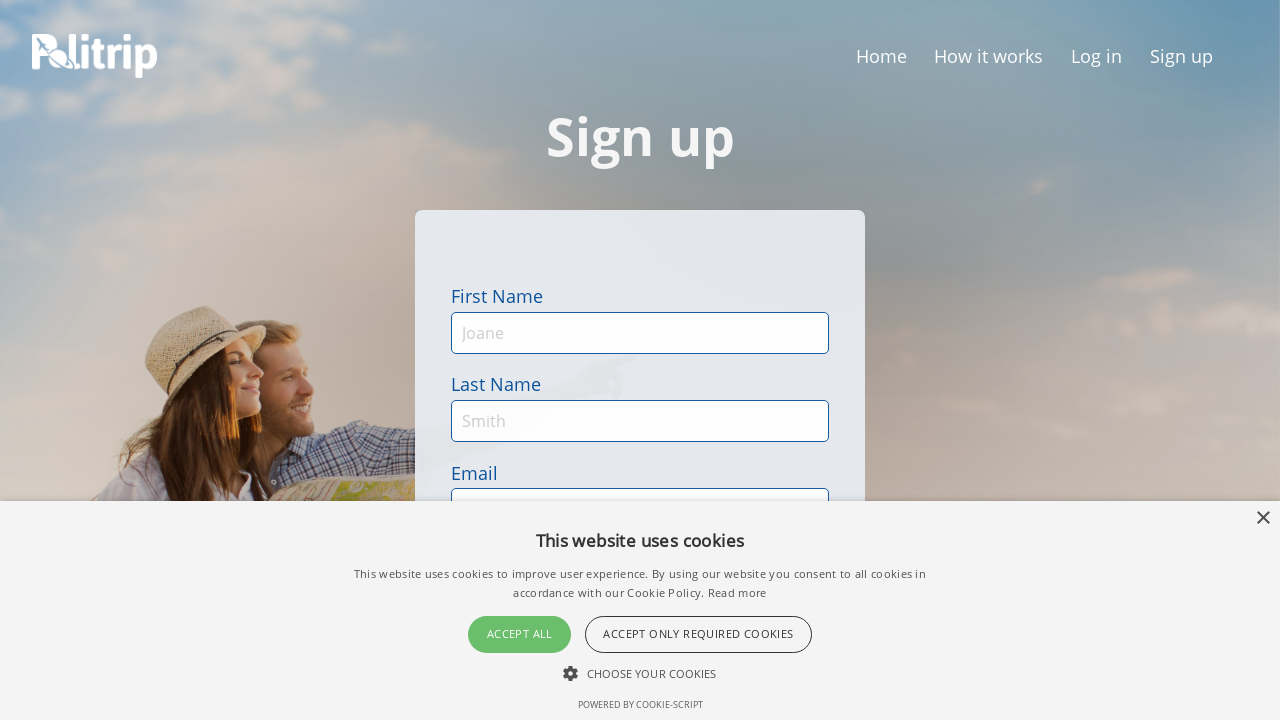

Filled last name field with invalid numeric characters '1234' on input[name='last-name']
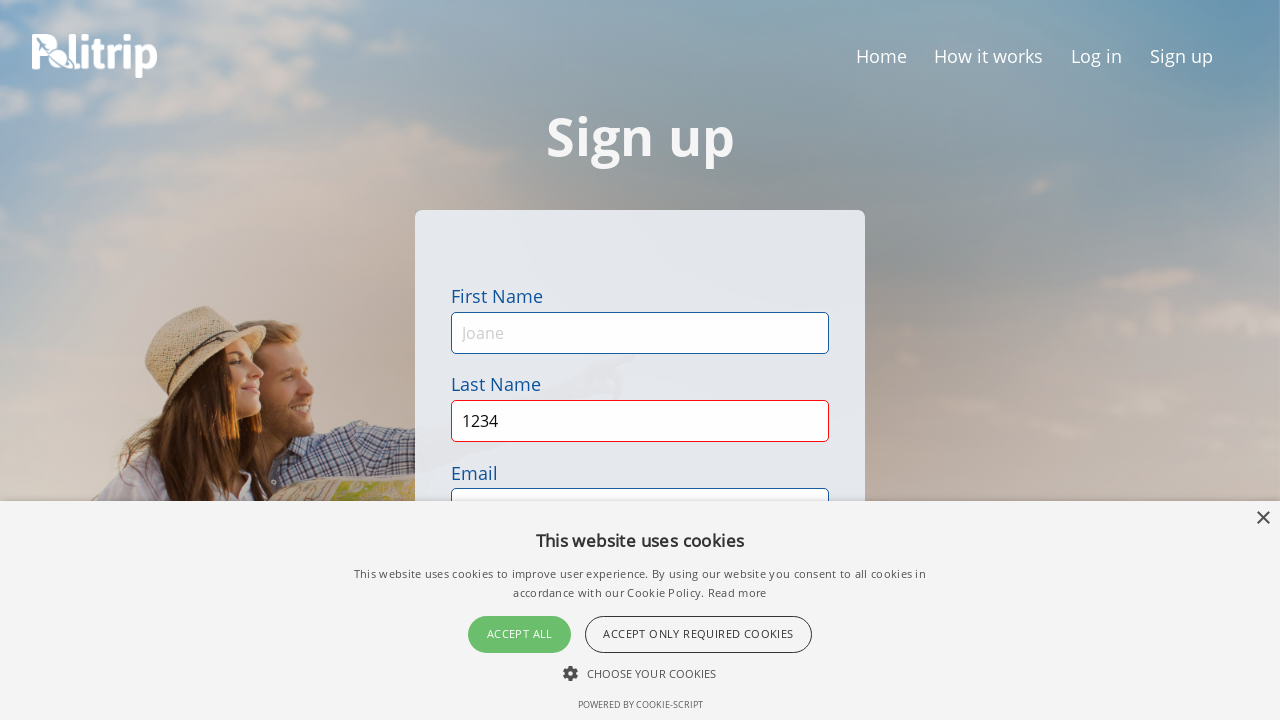

Pressed Tab to trigger validation on last name field on input[name='last-name']
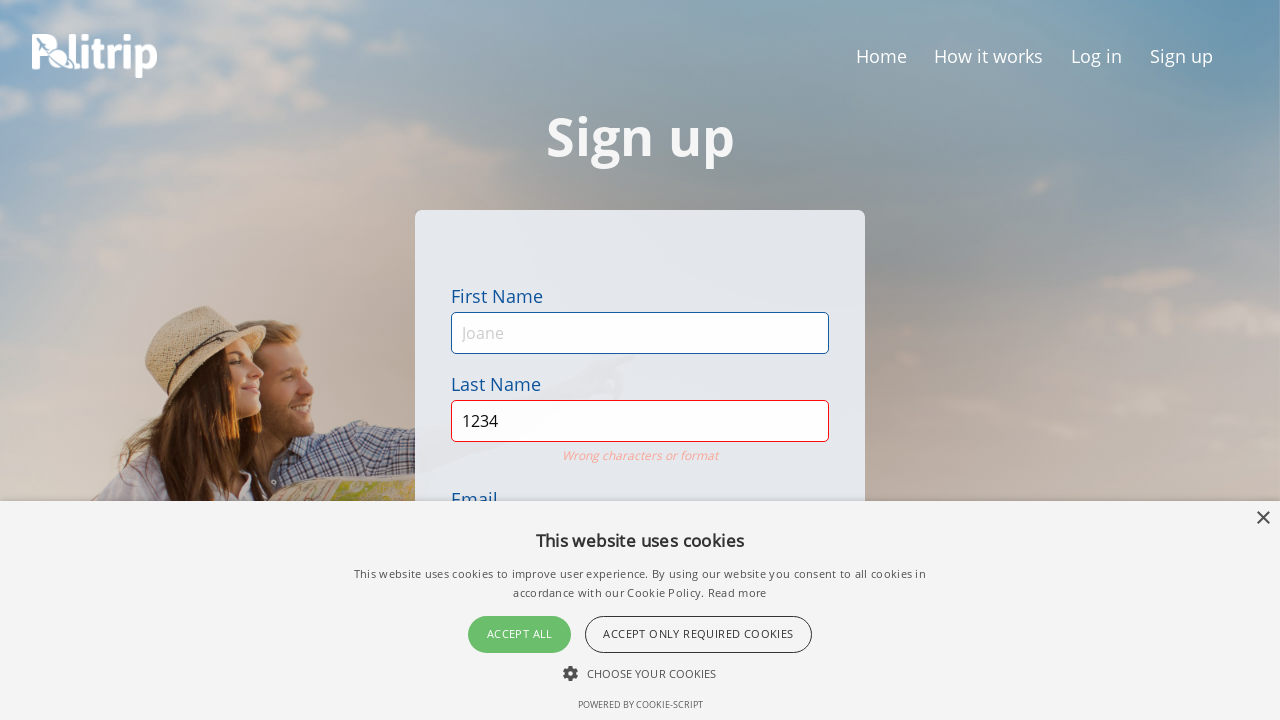

Error message appeared for invalid last name format
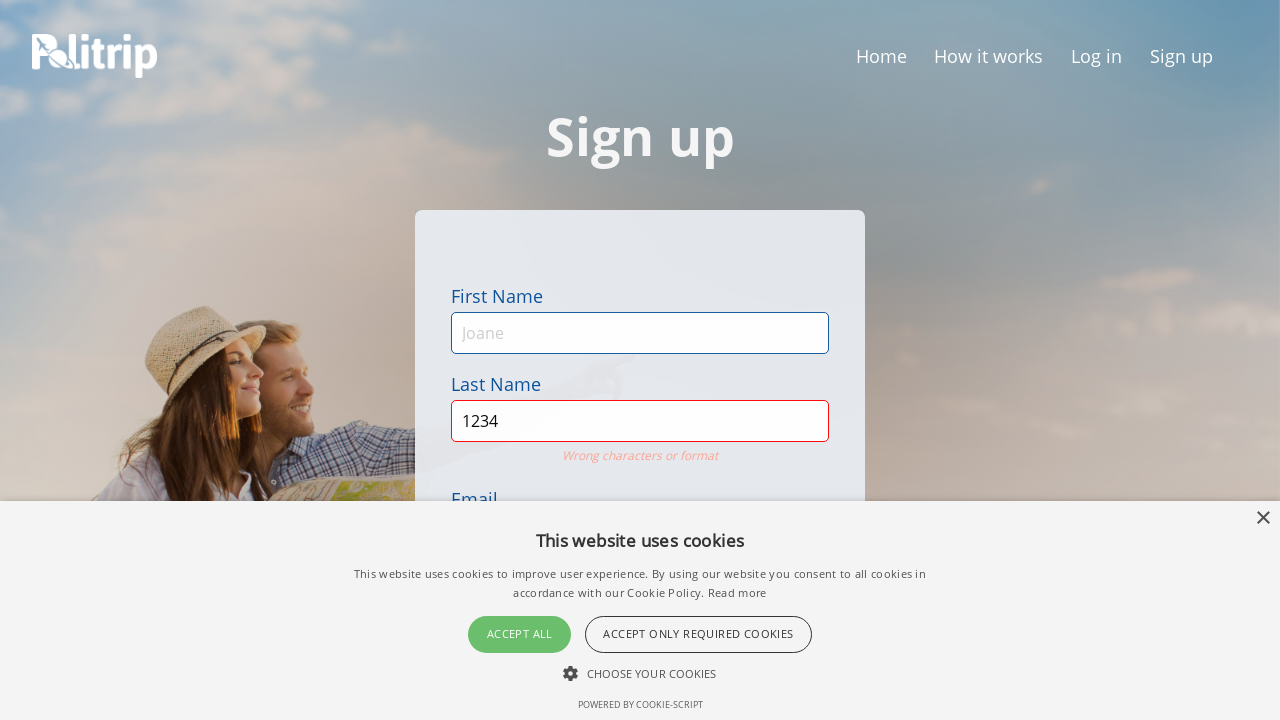

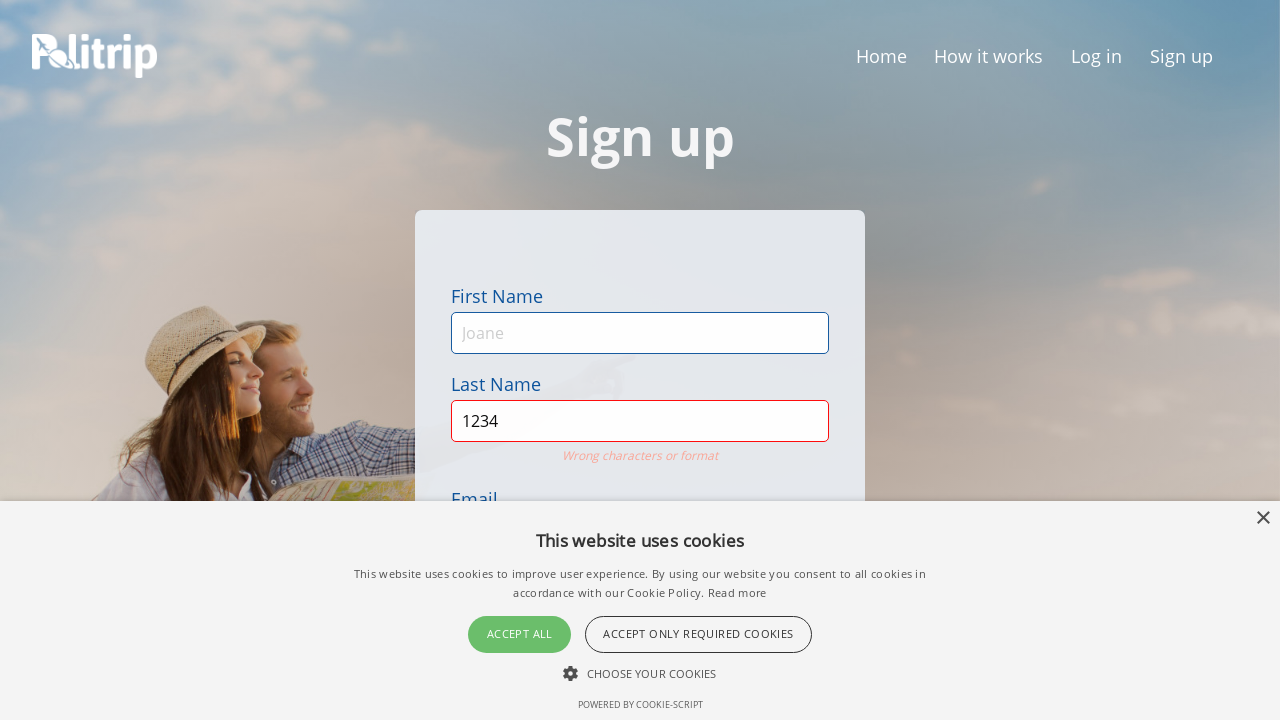